Tests file download functionality by clicking a download button

Starting URL: http://demo.automationtesting.in/FileDownload.html

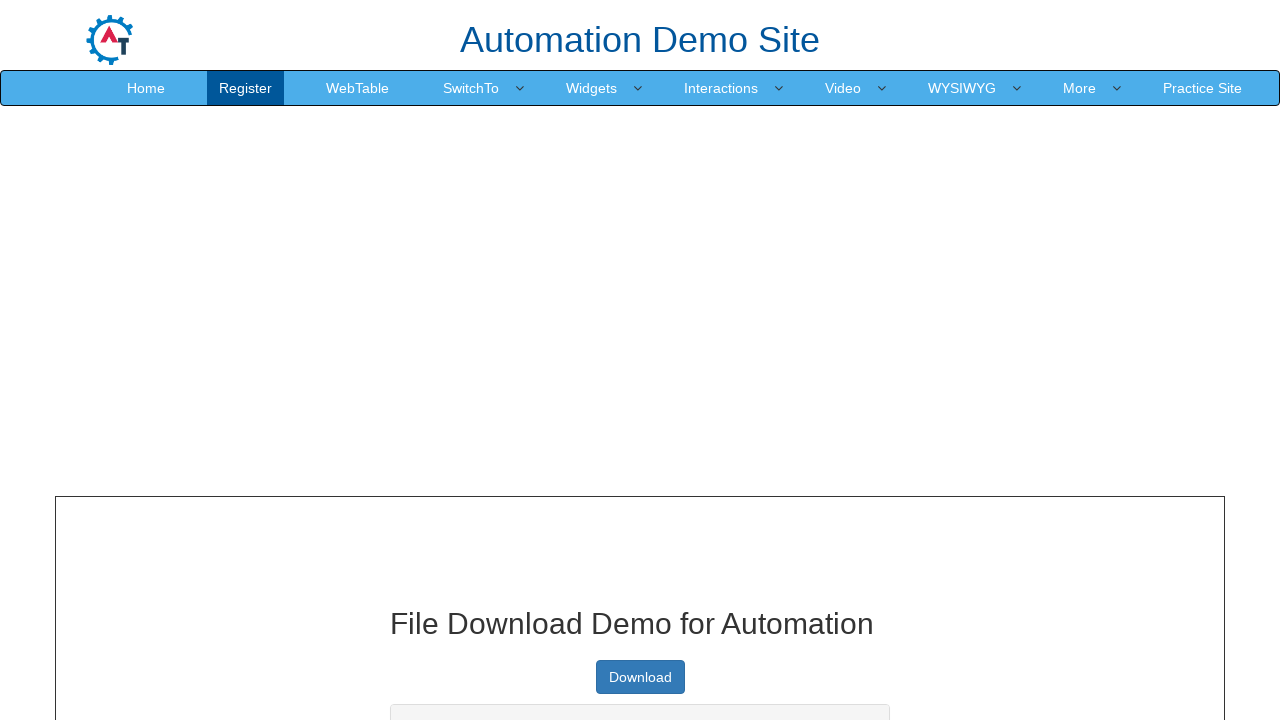

Clicked download button and initiated file download at (640, 677) on a.btn.btn-primary
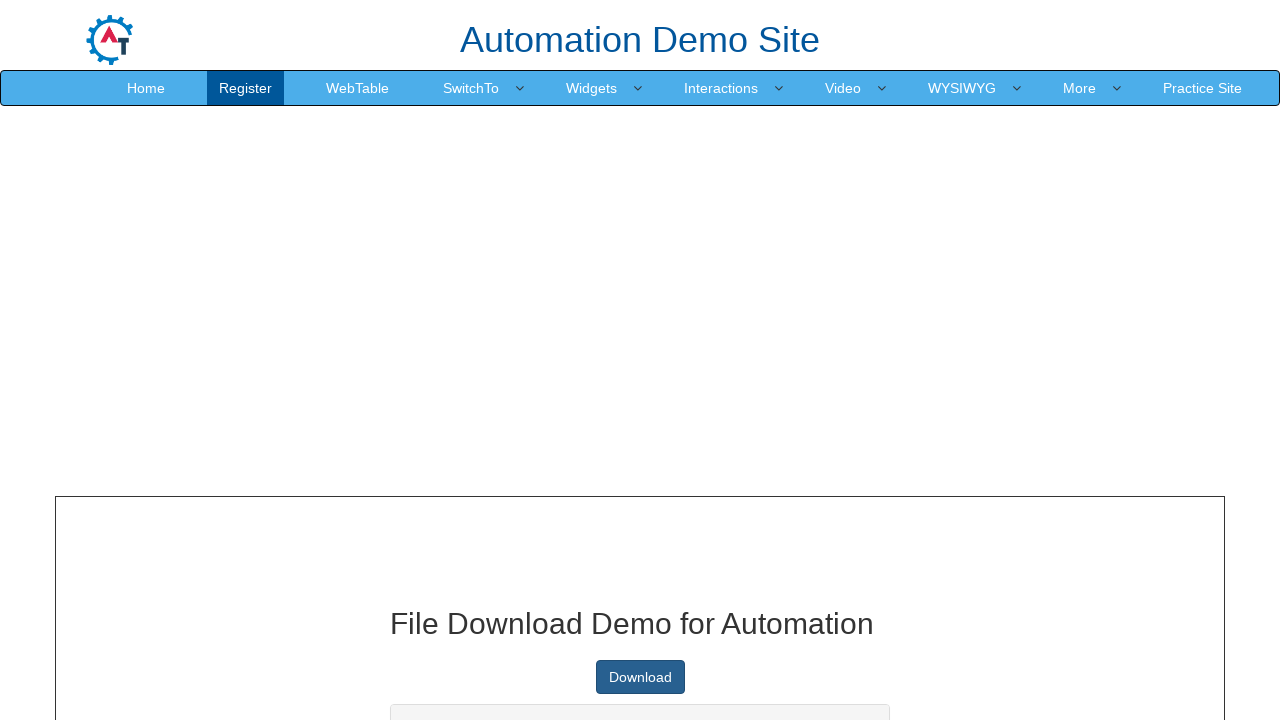

Captured download object from download event
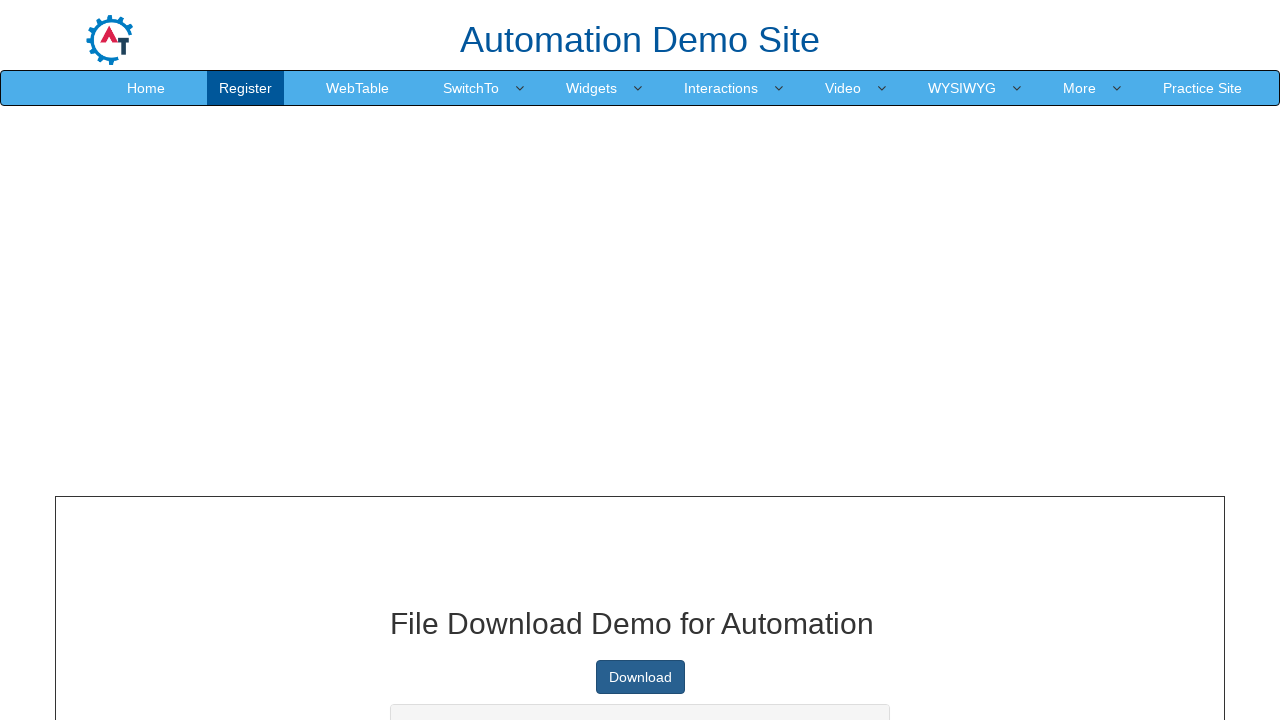

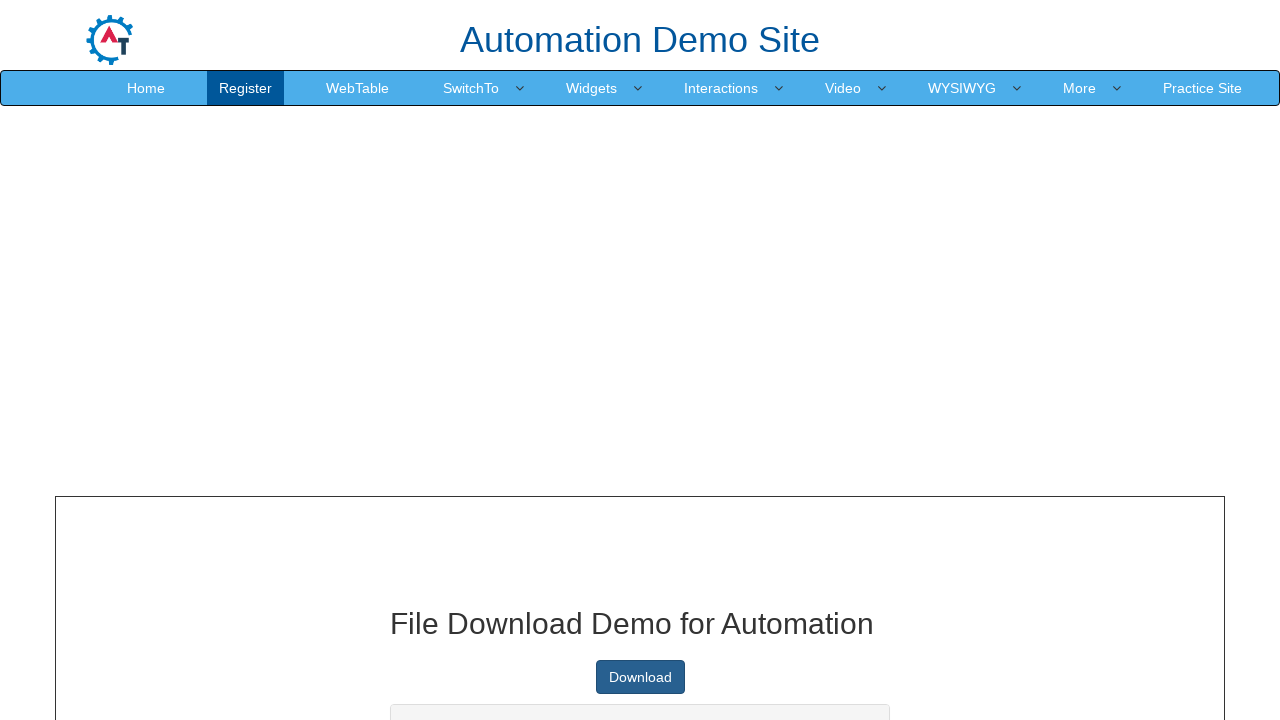